Tests dropdown functionality on a practice website by selecting options from multiple dropdowns using different selection methods (by label, by index, and multiple selections), and verifies the last option in a language dropdown.

Starting URL: https://letcode.in/dropdowns

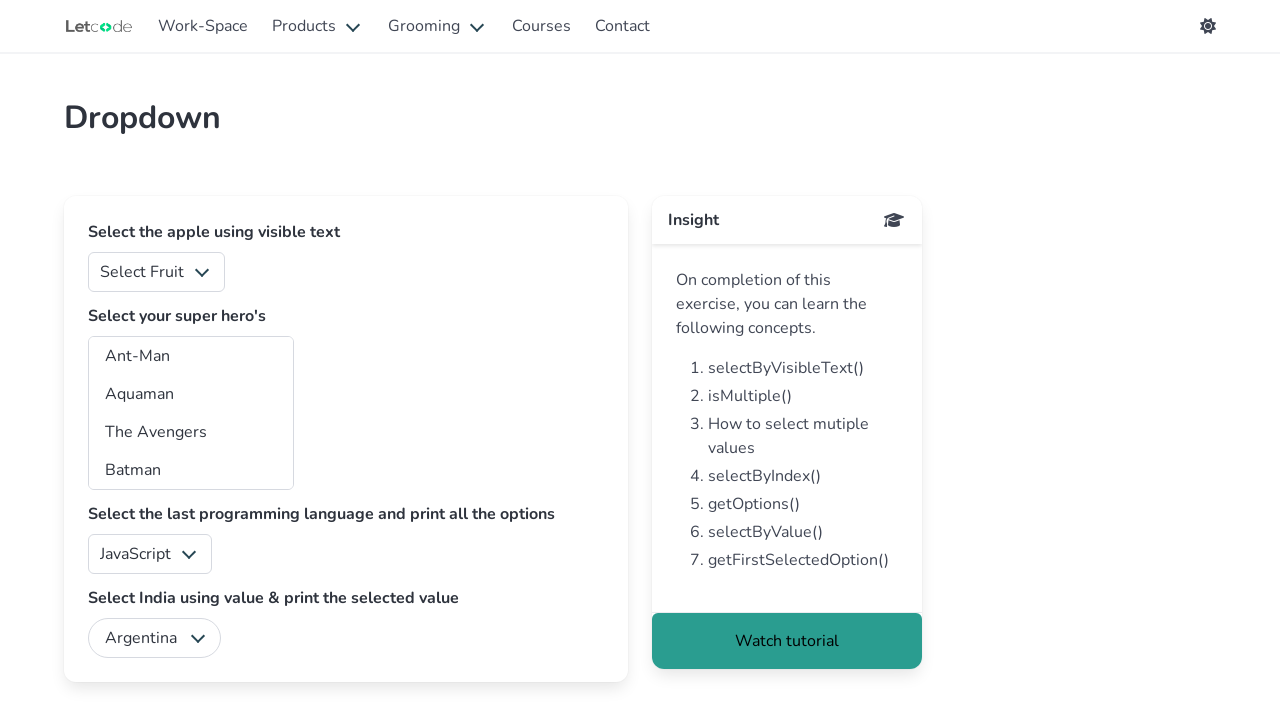

Located fruits dropdown element
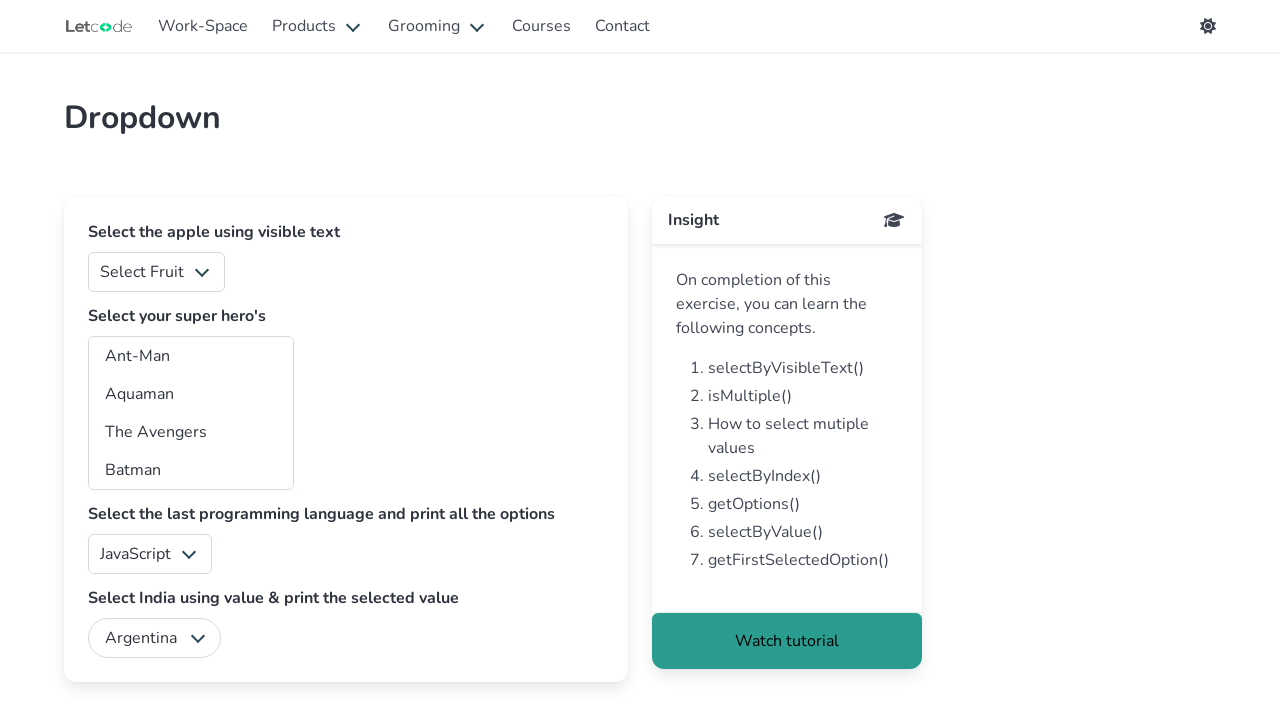

Selected 'Banana' from fruits dropdown by label on #fruits
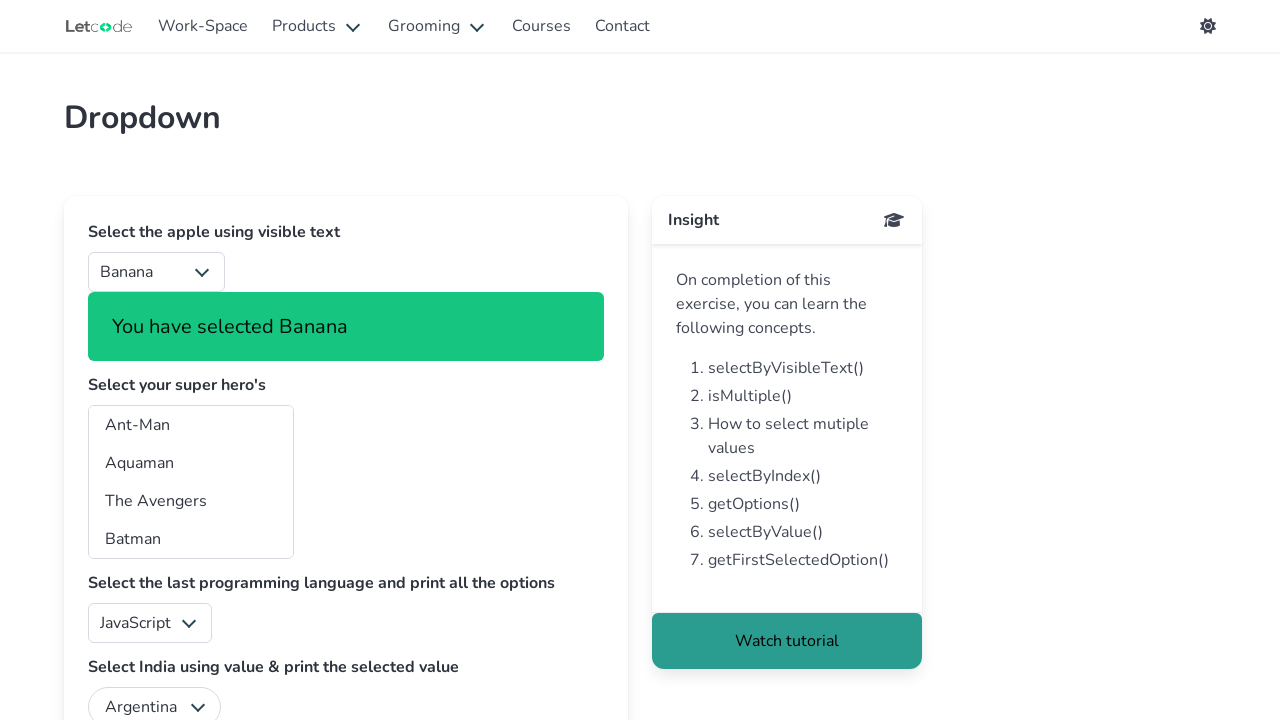

Selected first option (index 0) from fruits dropdown on #fruits
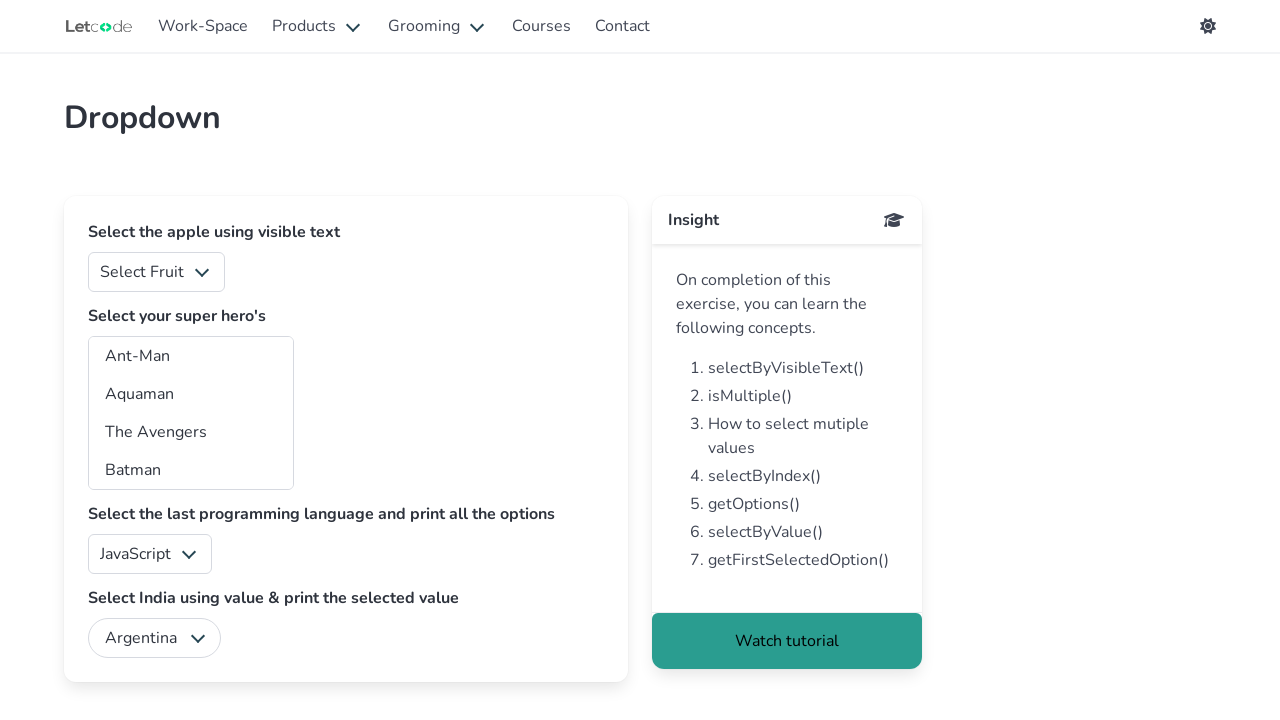

Located superheros dropdown element
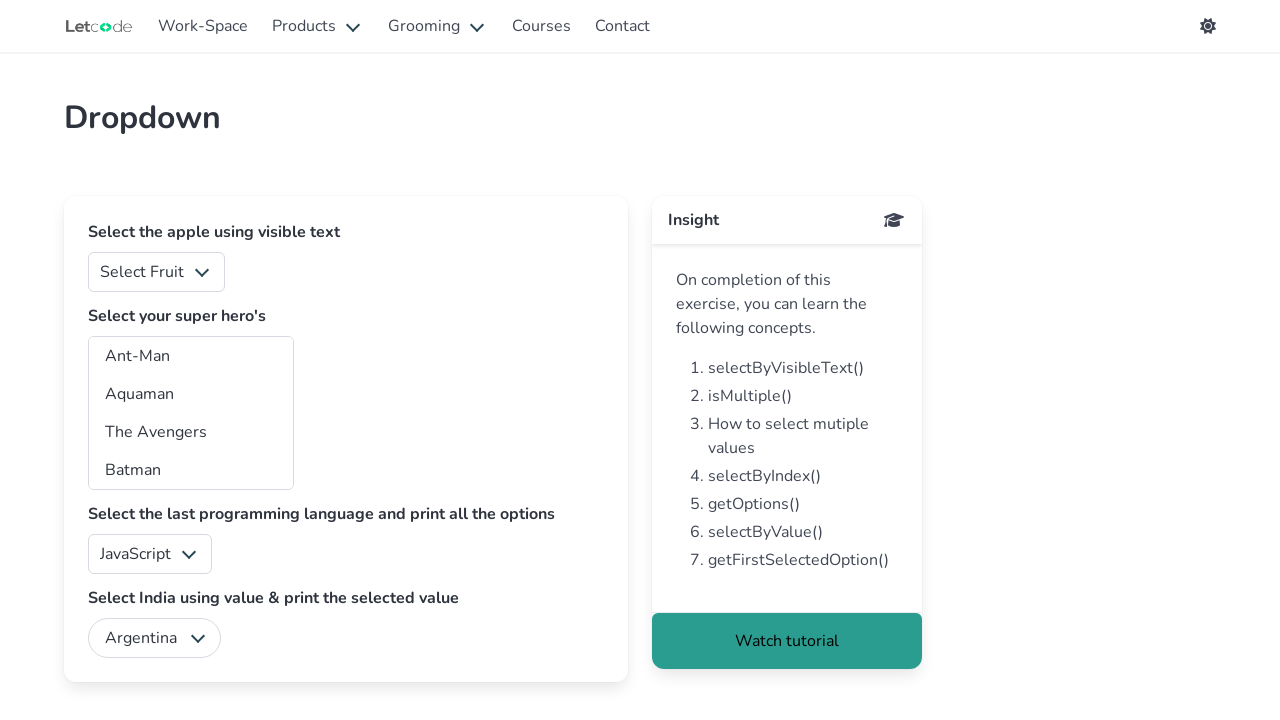

Selected multiple options ['th', 'im', 'mm'] from superheros dropdown on #superheros
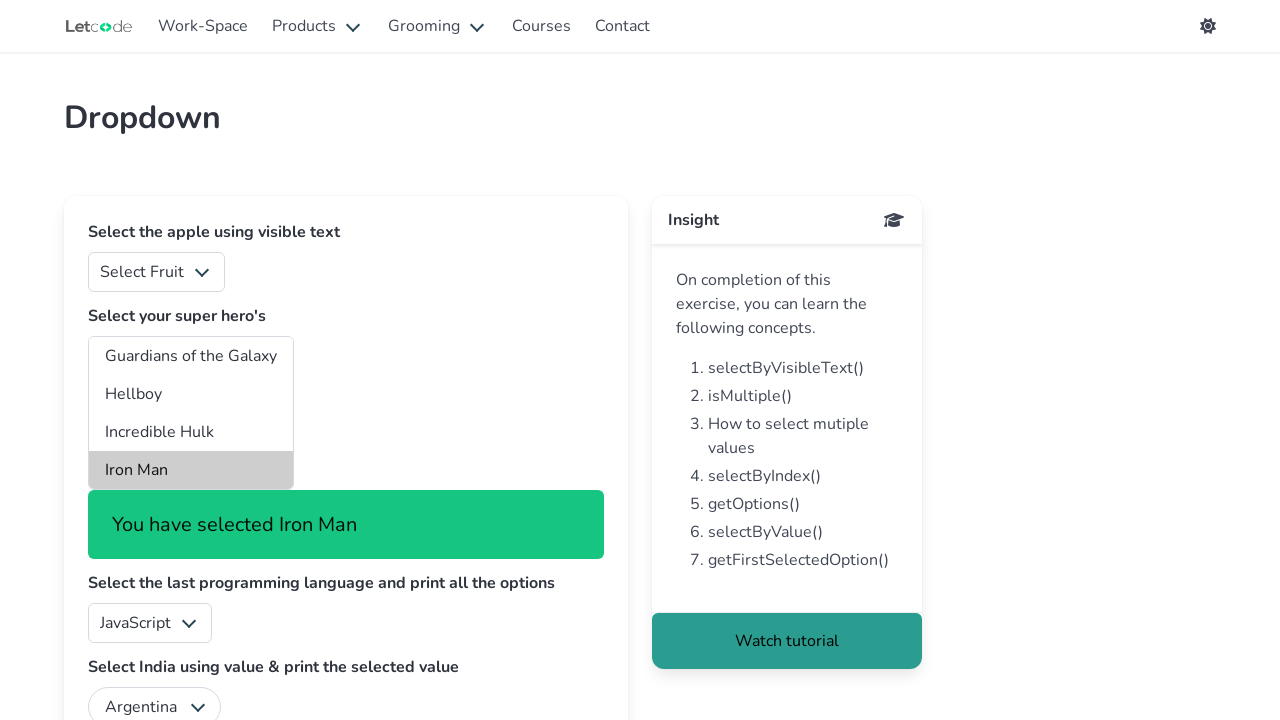

Located language dropdown element
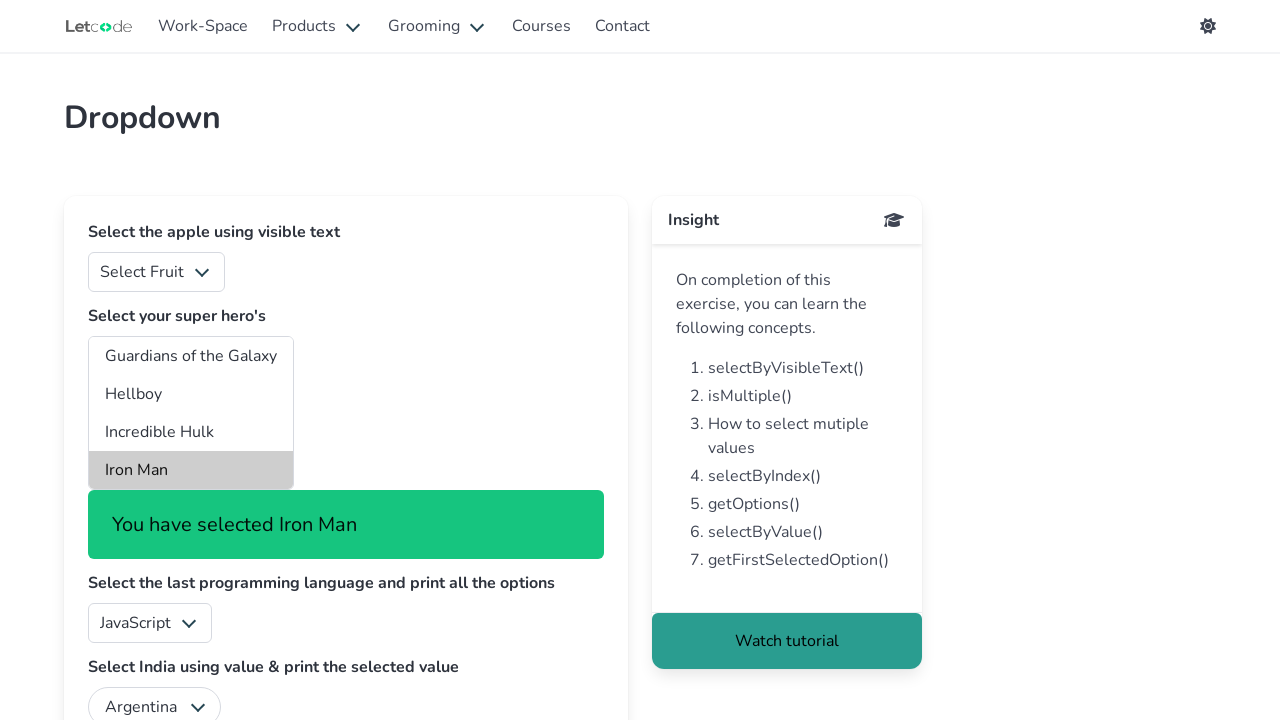

Located all option elements in language dropdown
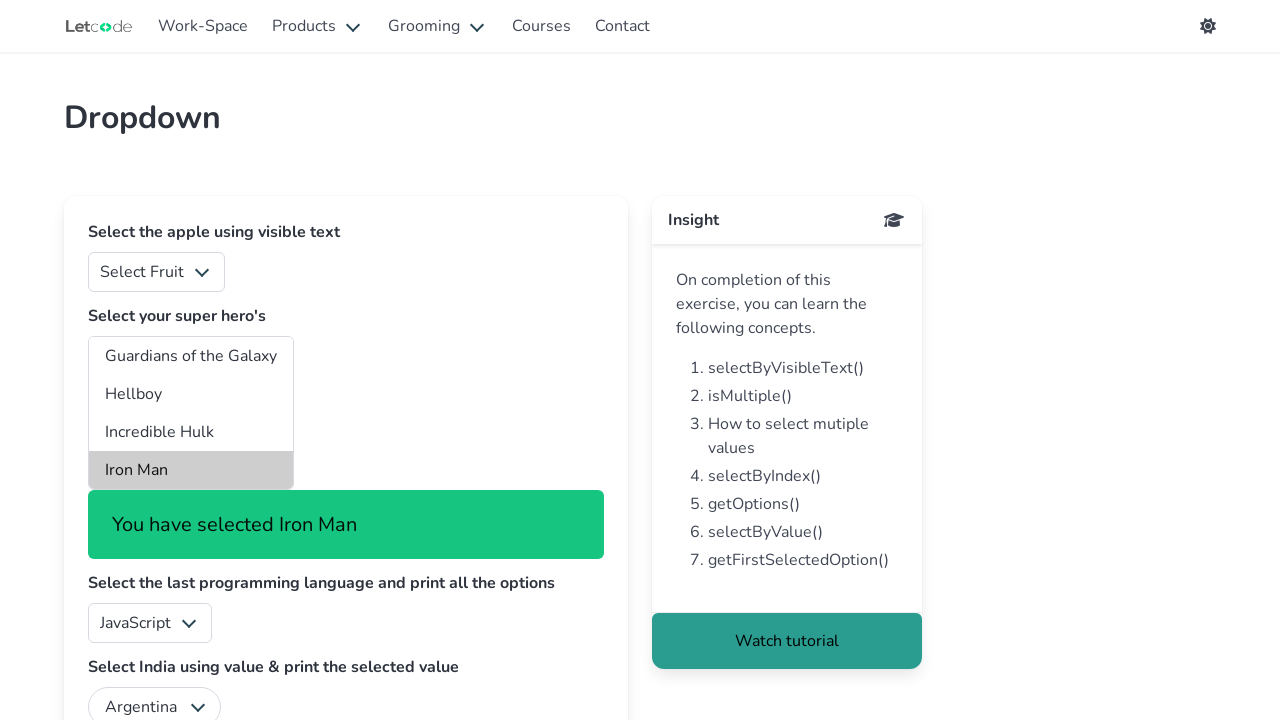

Counted 5 options in language dropdown
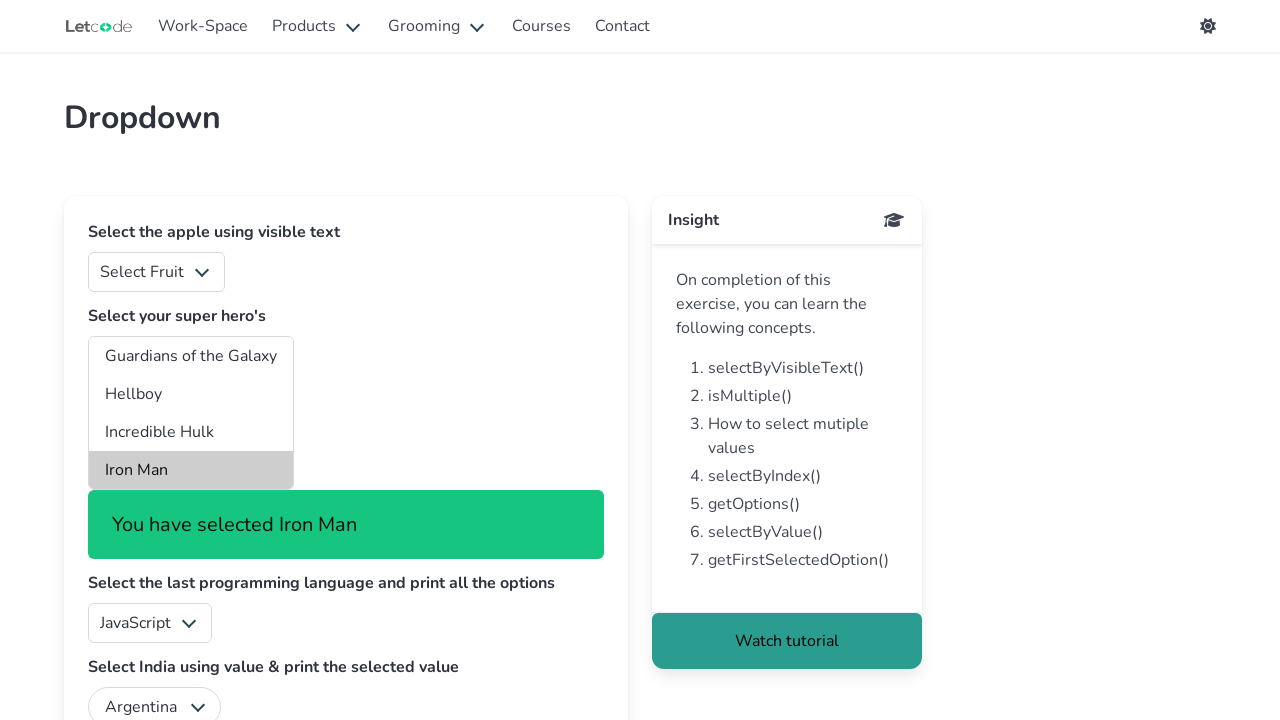

Selected last language option (index 4) from language dropdown on #lang
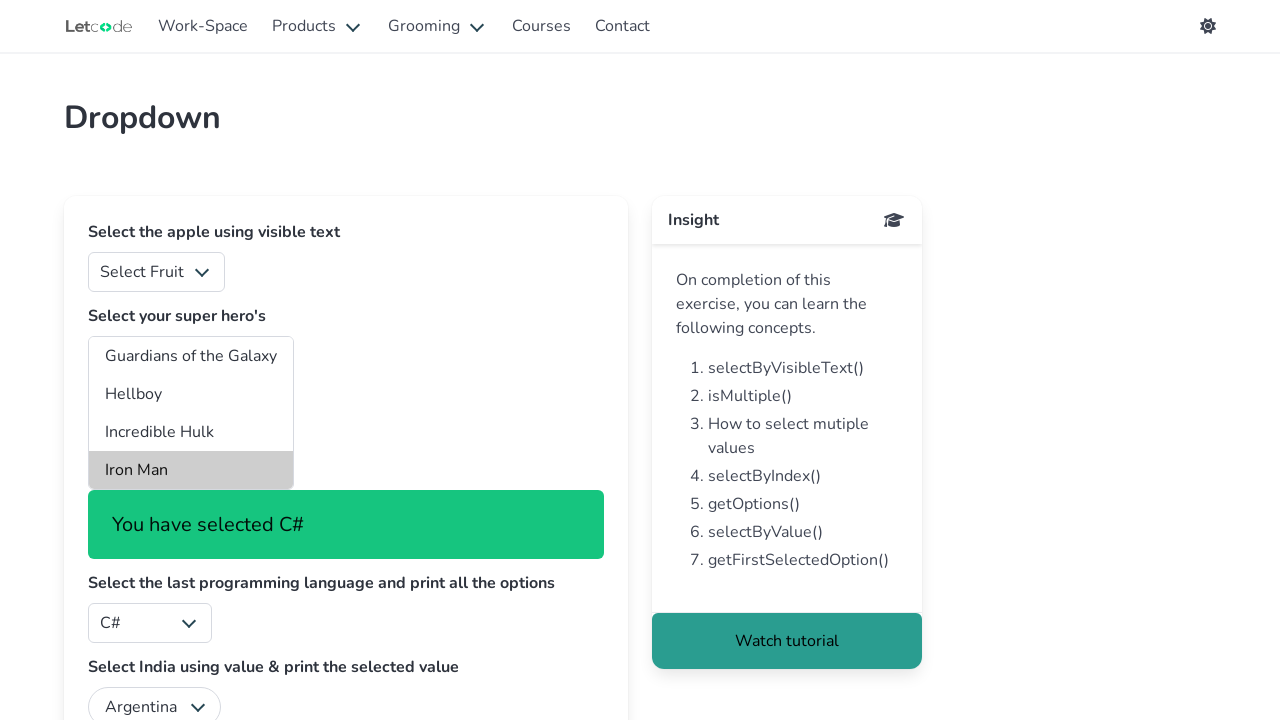

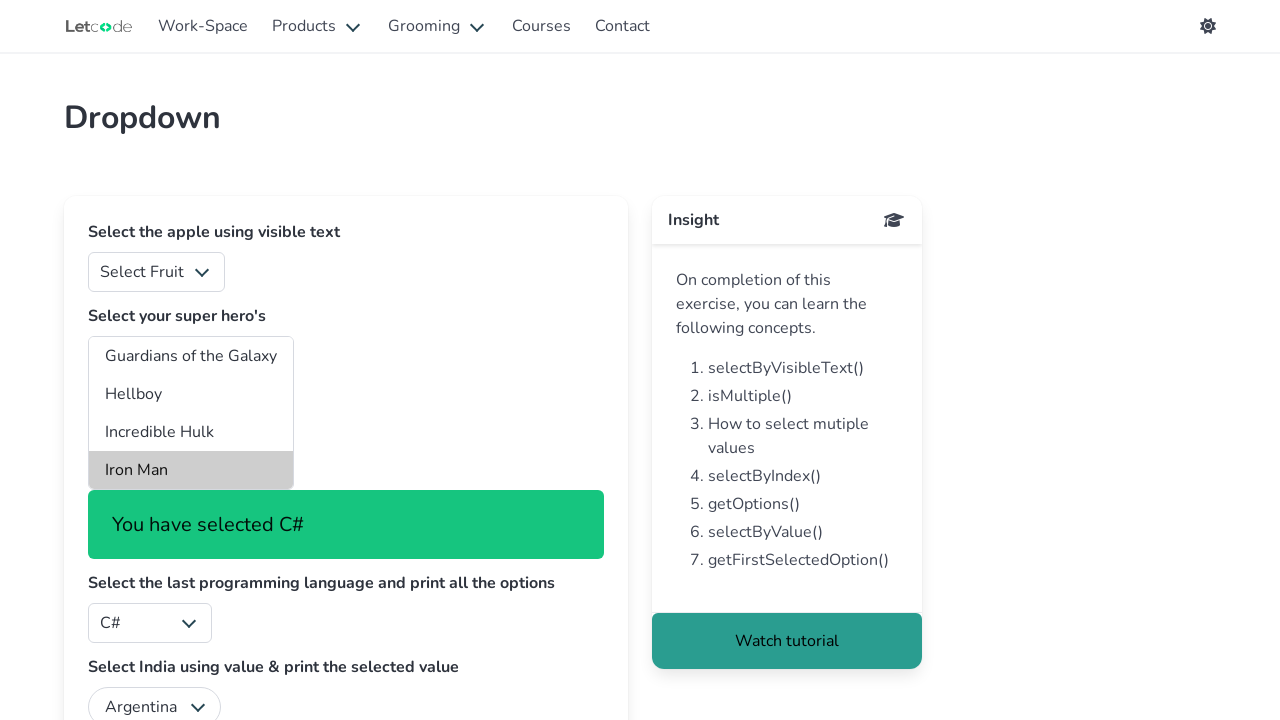